Verifies that the LOGIN label is displayed on the VyTrack homepage

Starting URL: https://vytrack.com

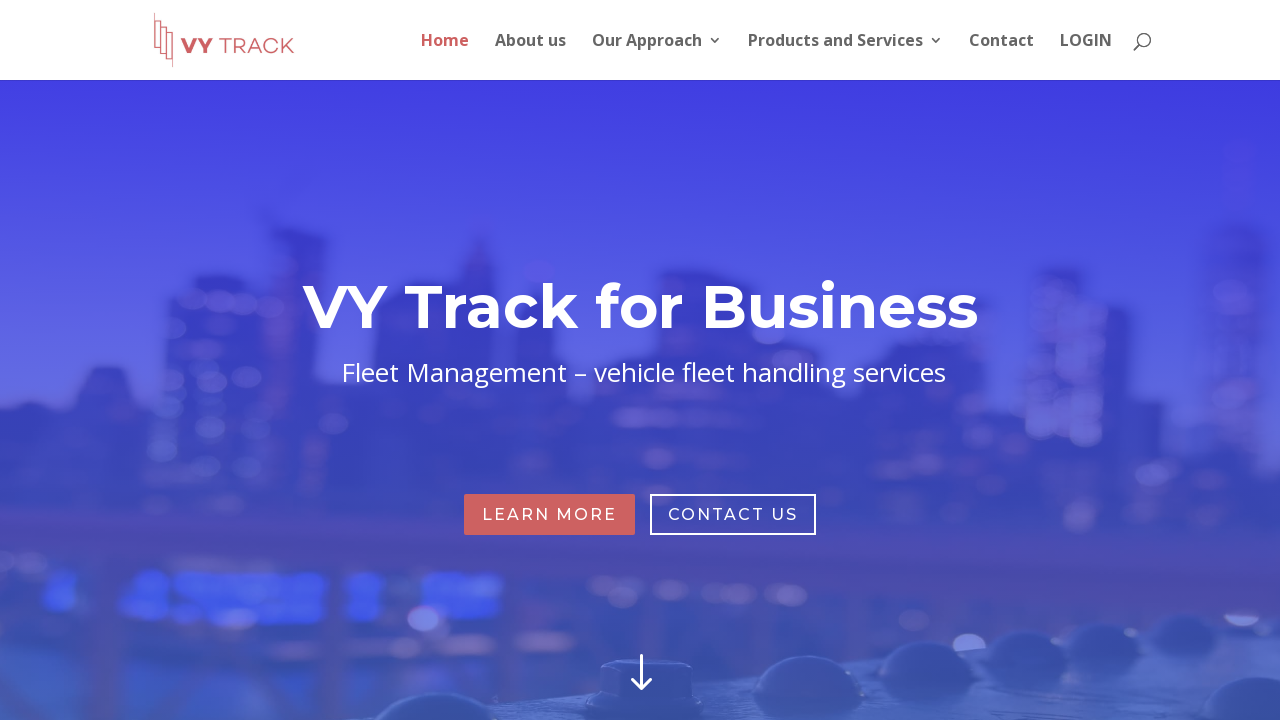

Navigated to VyTrack homepage
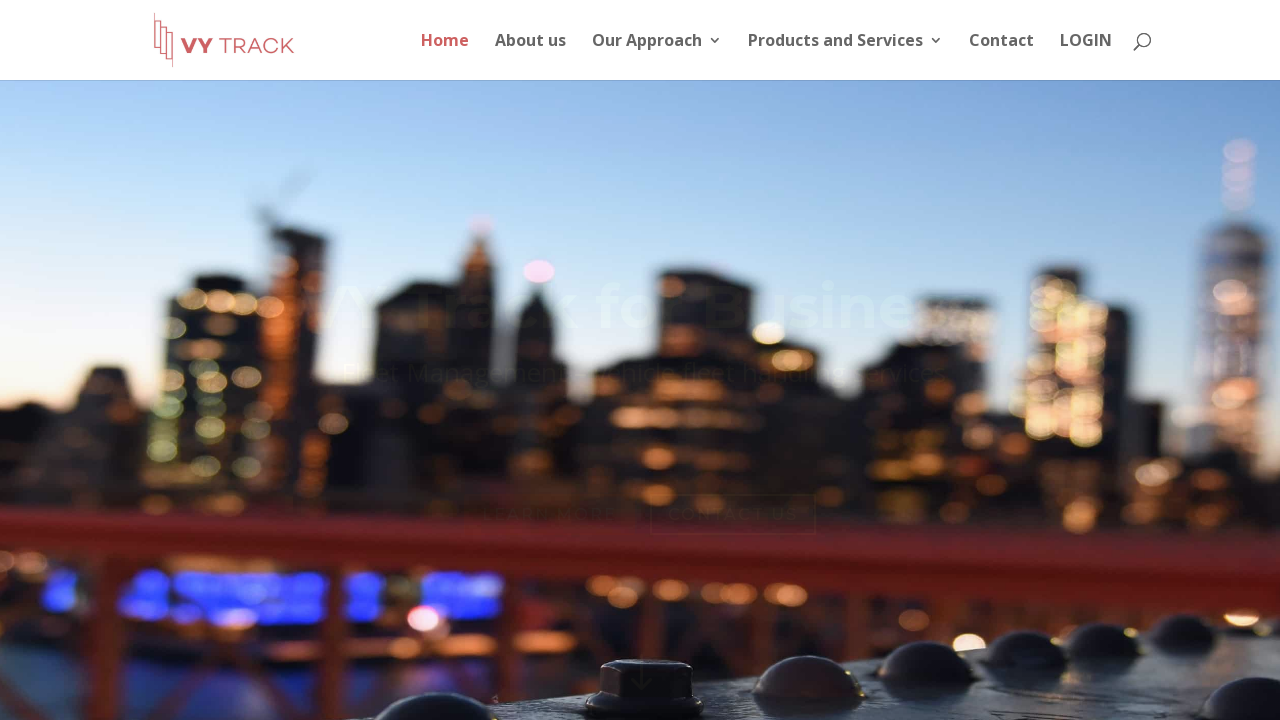

Located LOGIN label element in top menu
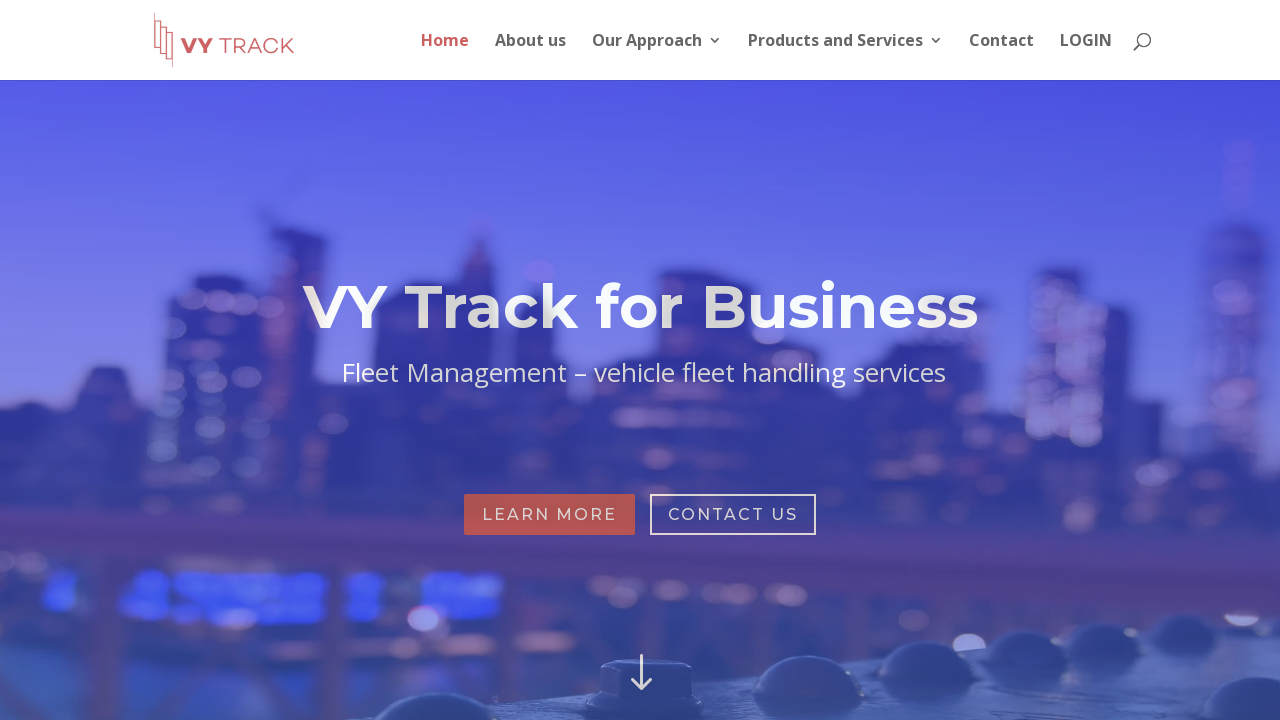

Verified that LOGIN label is displayed
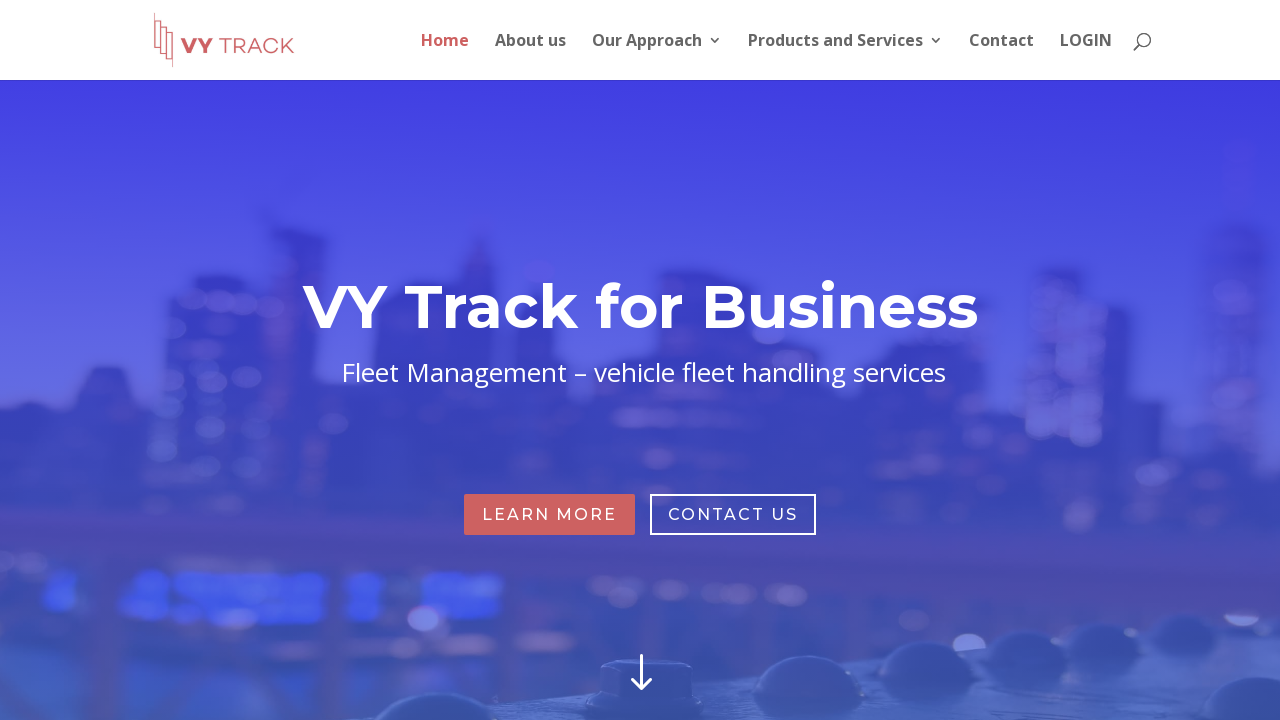

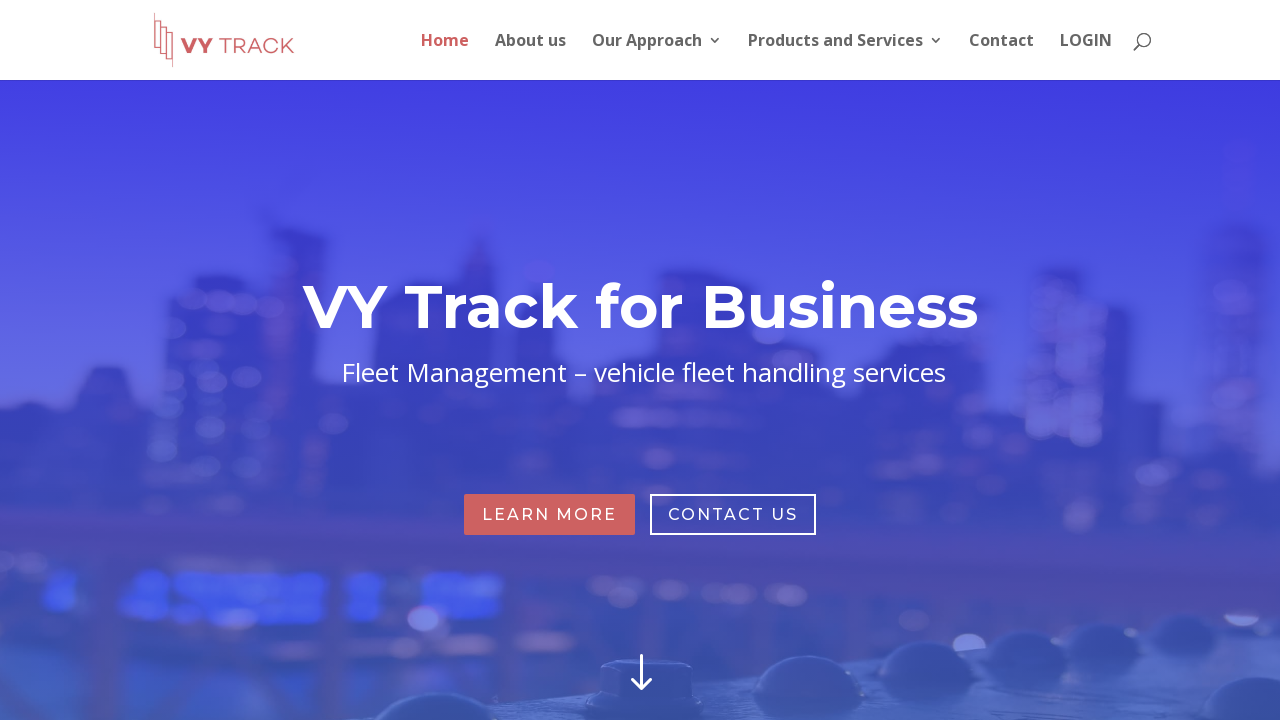